Tests that the number of added elements is greater than a threshold

Starting URL: https://the-internet.herokuapp.com/add_remove_elements/

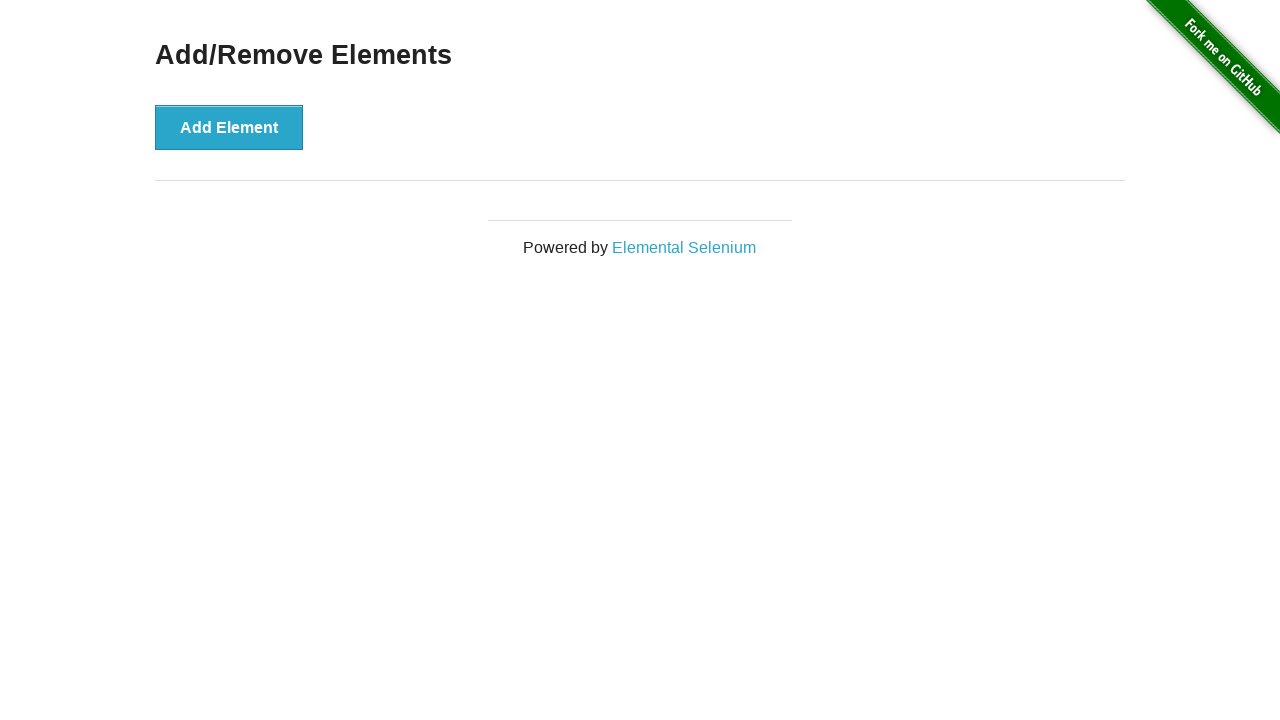

Waited for 'Add Element' button to be visible
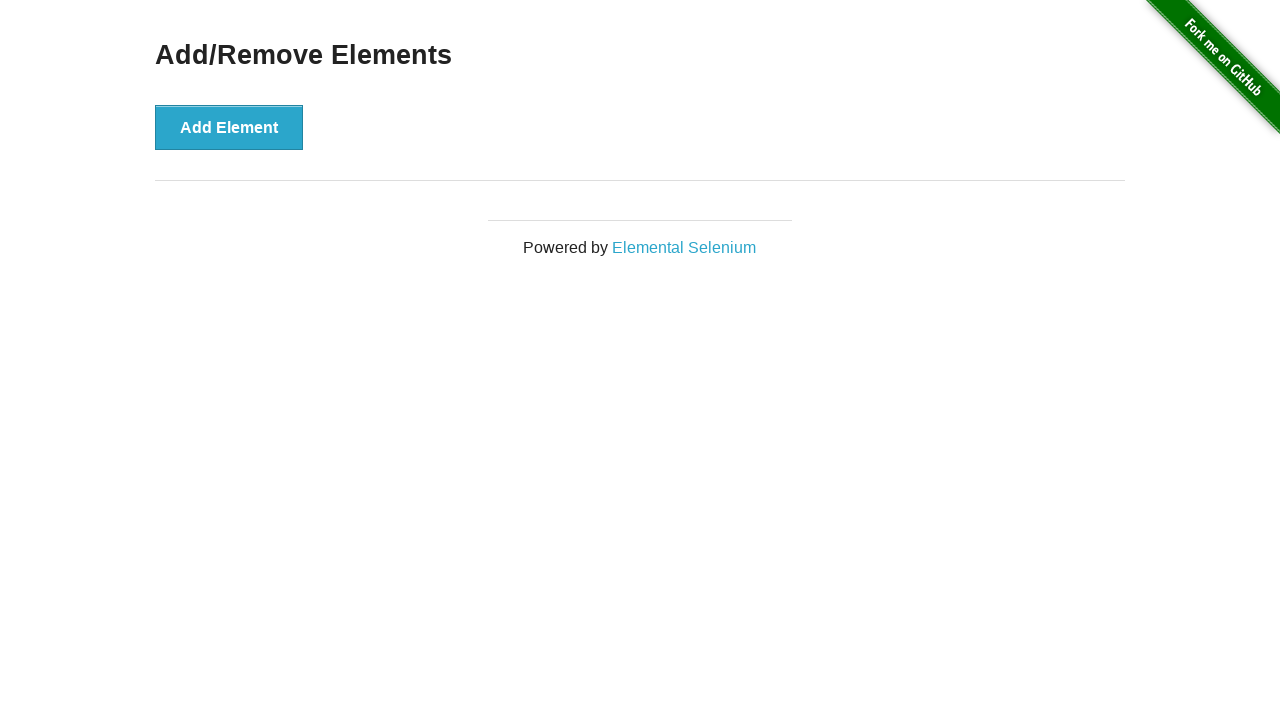

Clicked 'Add Element' button (first click) at (229, 127) on text=Add Element
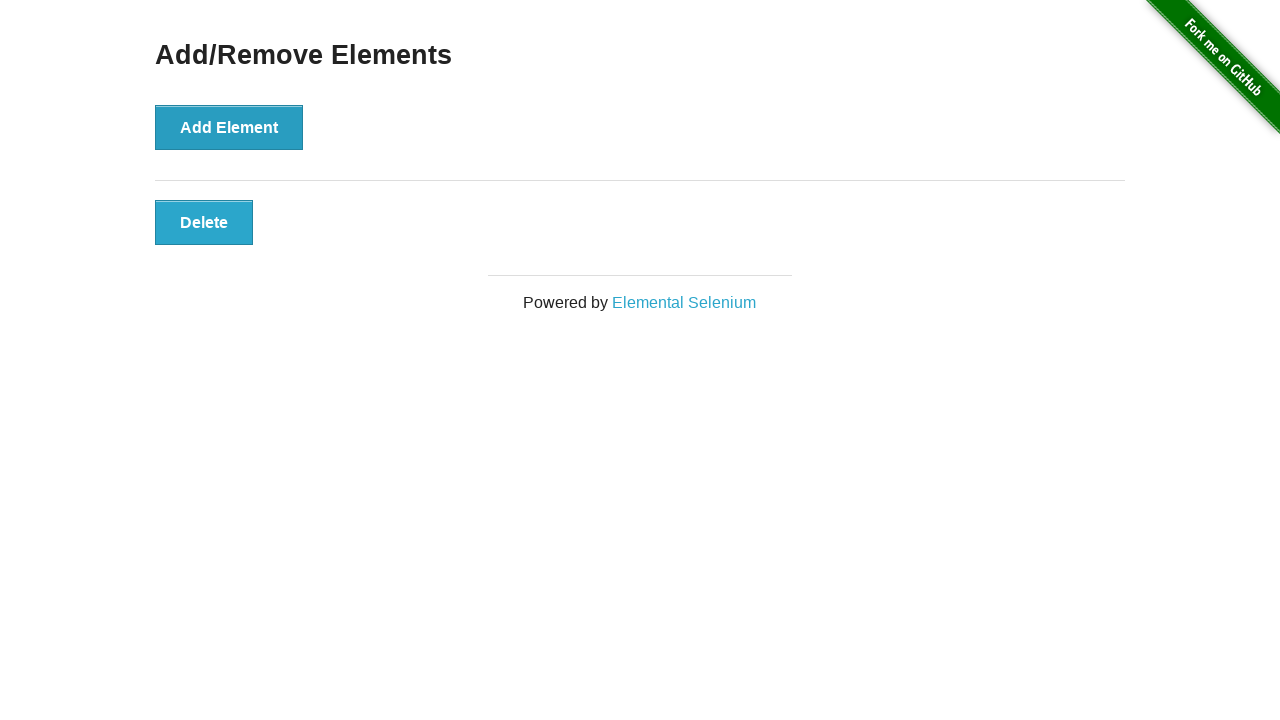

Clicked 'Add Element' button (second click) at (229, 127) on text=Add Element
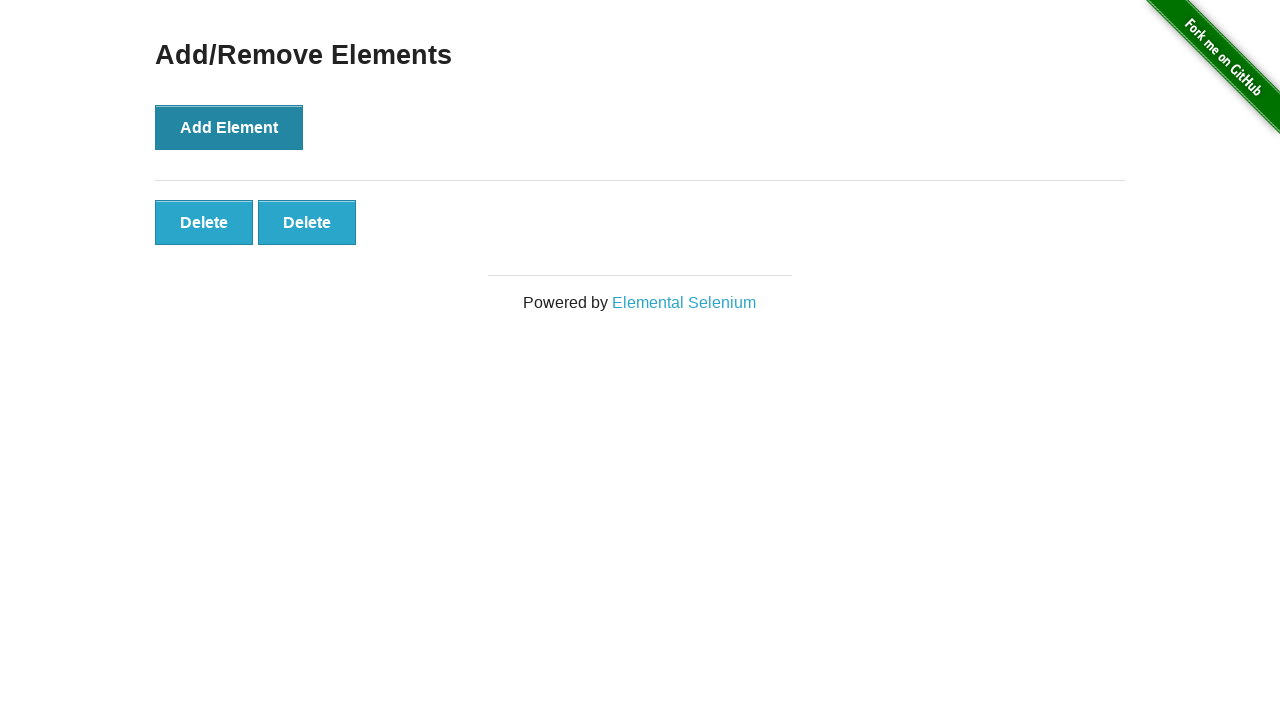

Verified that the number of added elements (count > 1) is greater than the threshold
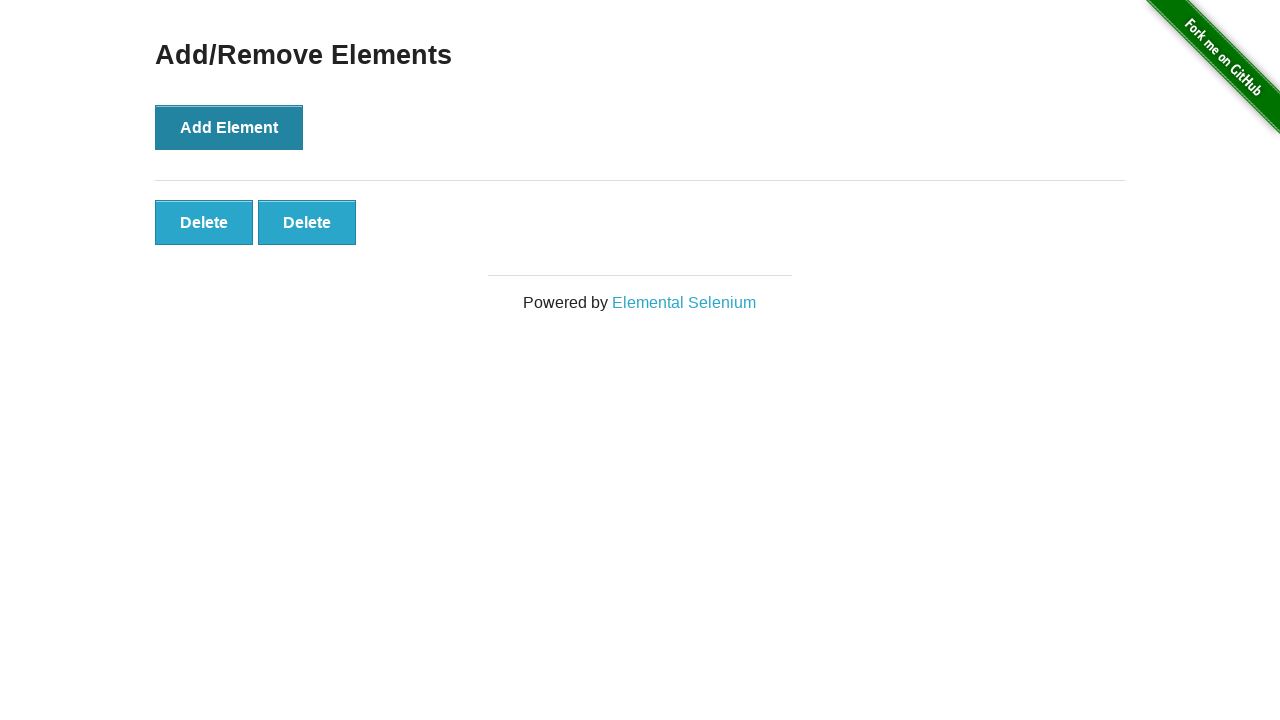

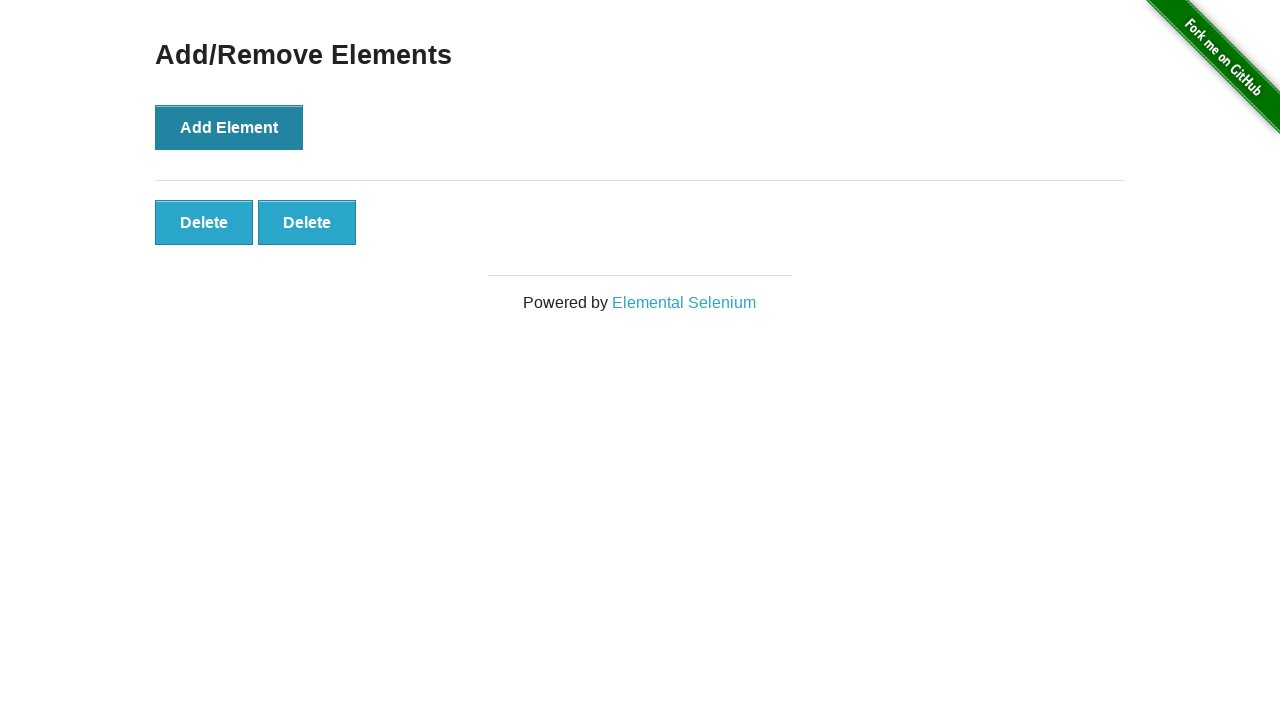